Tests the NFA BASIC individual profile search functionality by clicking the Individual tab, filling in first and last name fields, and submitting the search form to verify results load.

Starting URL: https://www.nfa.futures.org/BasicNet/#profile

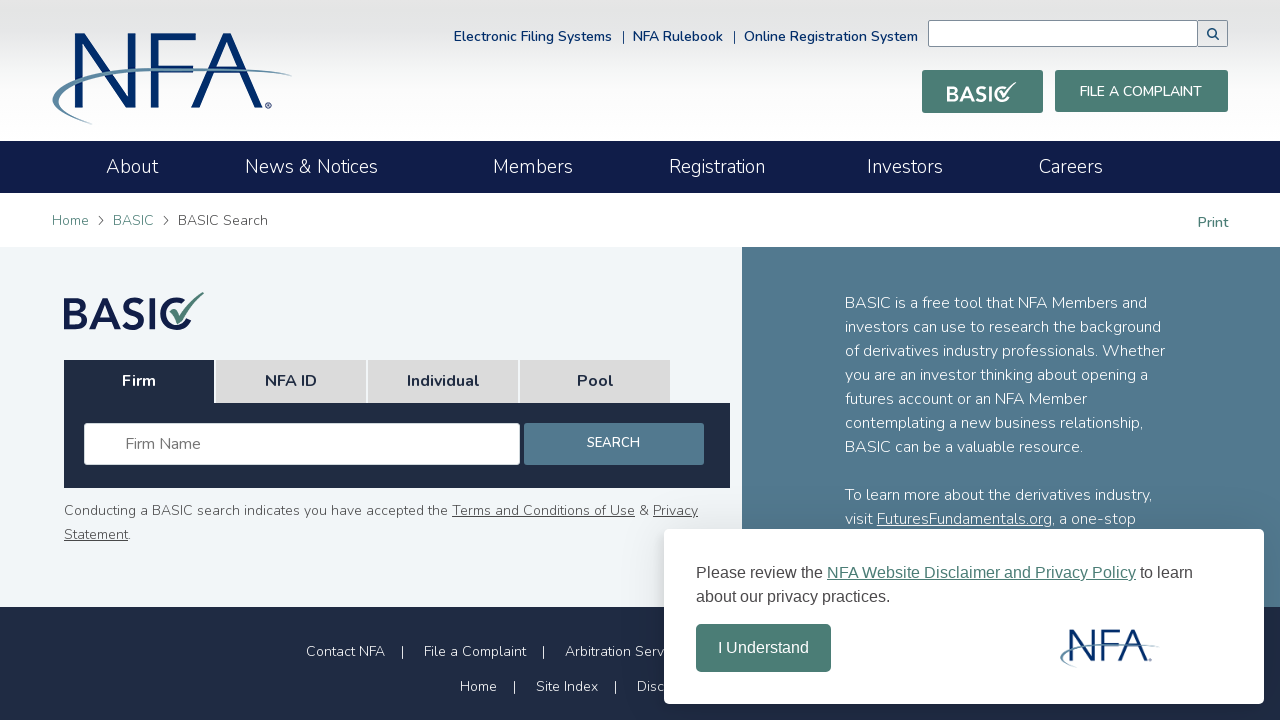

Waited for page to reach networkidle state
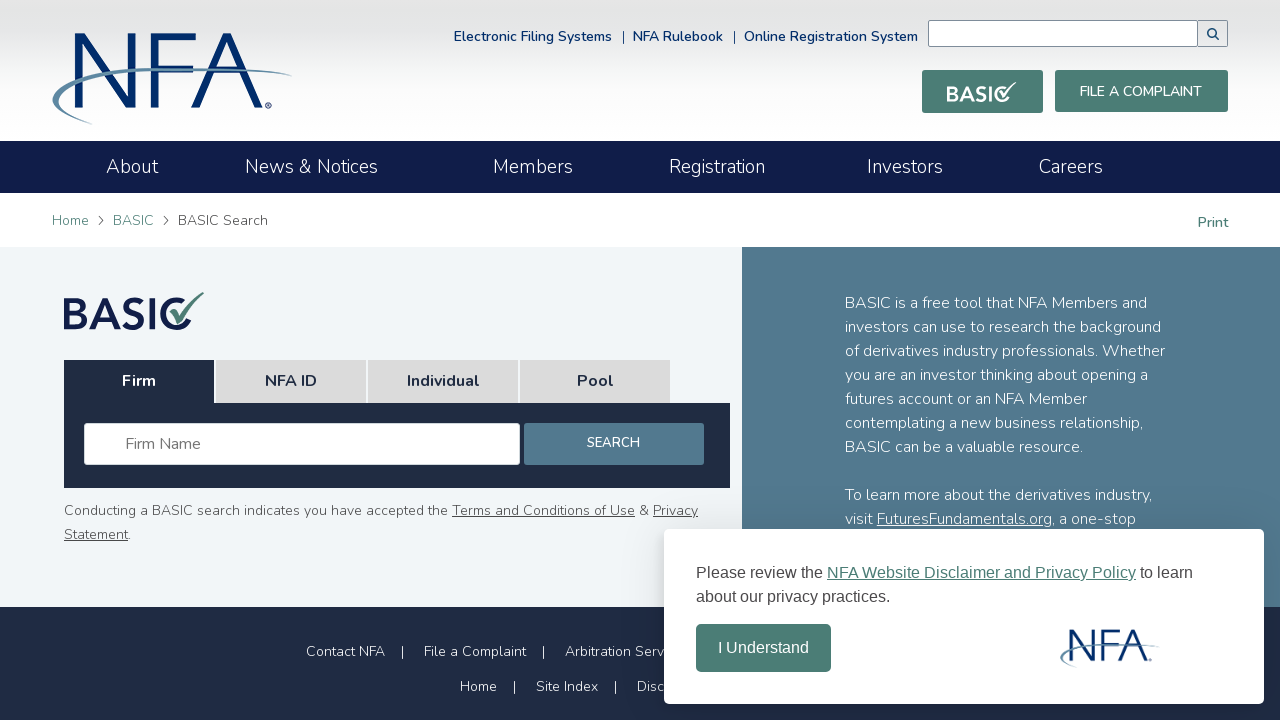

Individual tab became visible
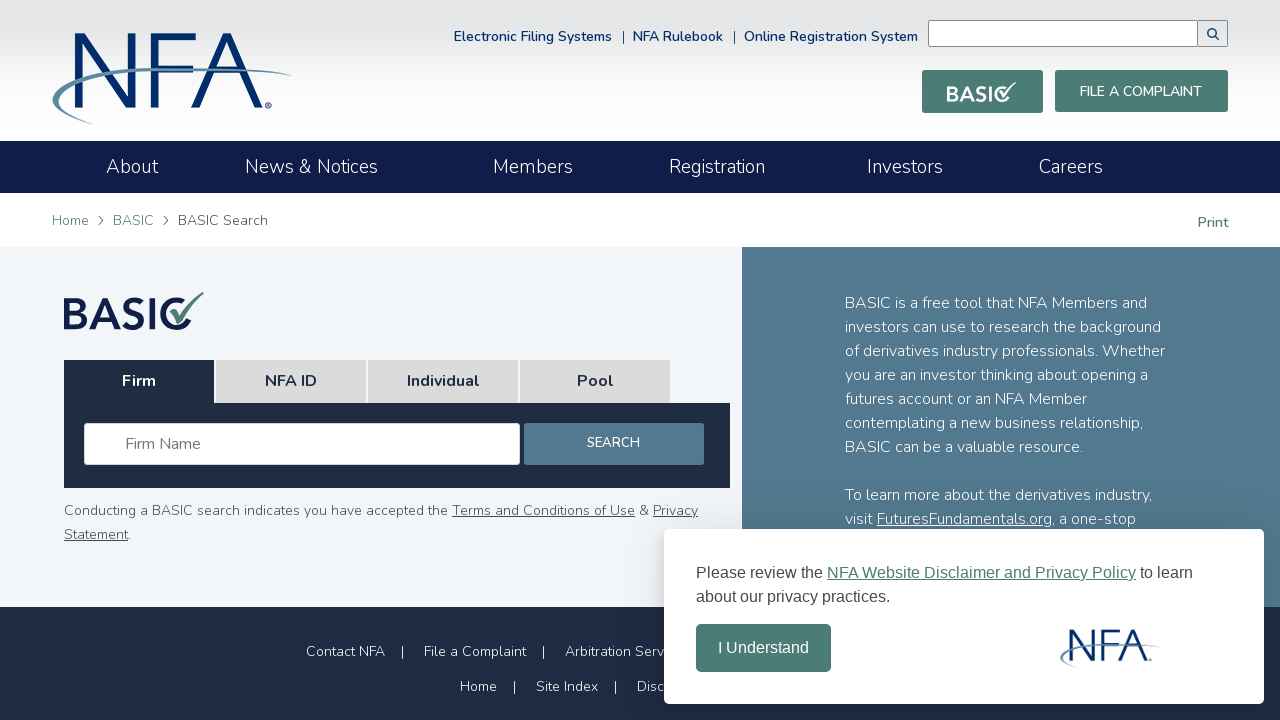

Clicked Individual tab at (443, 382) on xpath=//ul[@id='landing_search_tabs']//a[contains(text(), 'Individual')]
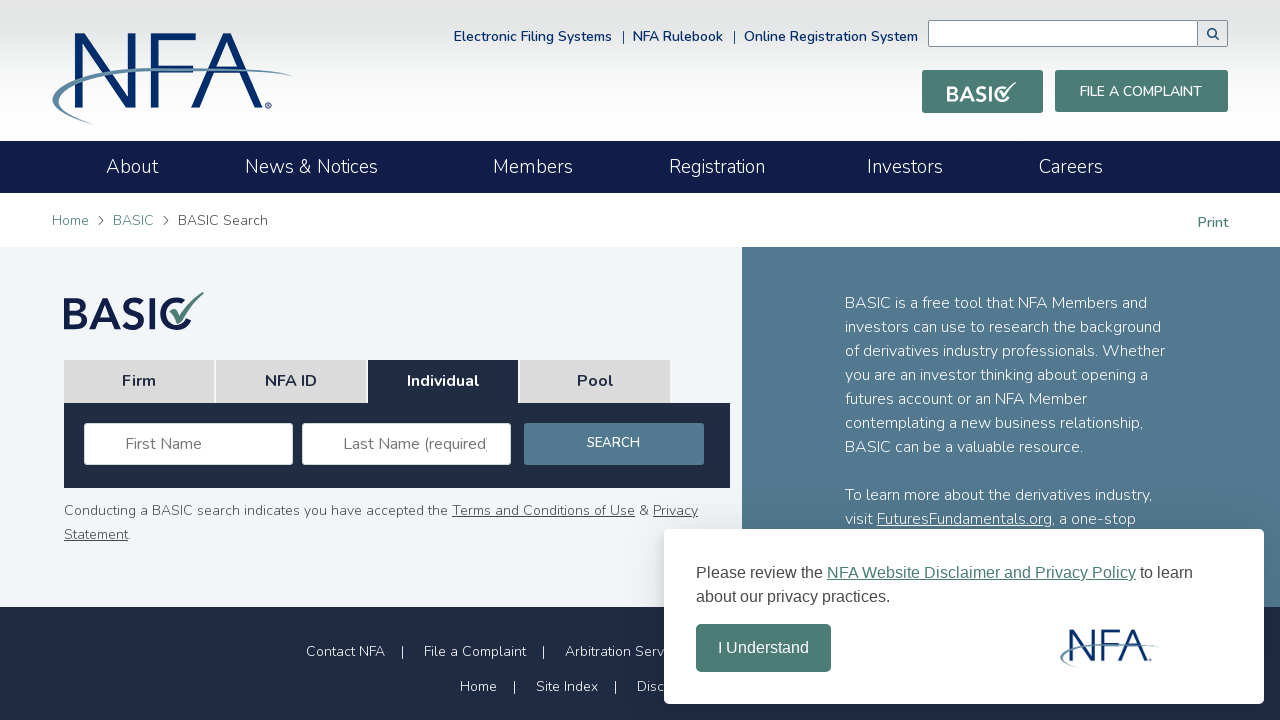

Waited 500ms for tab to become active
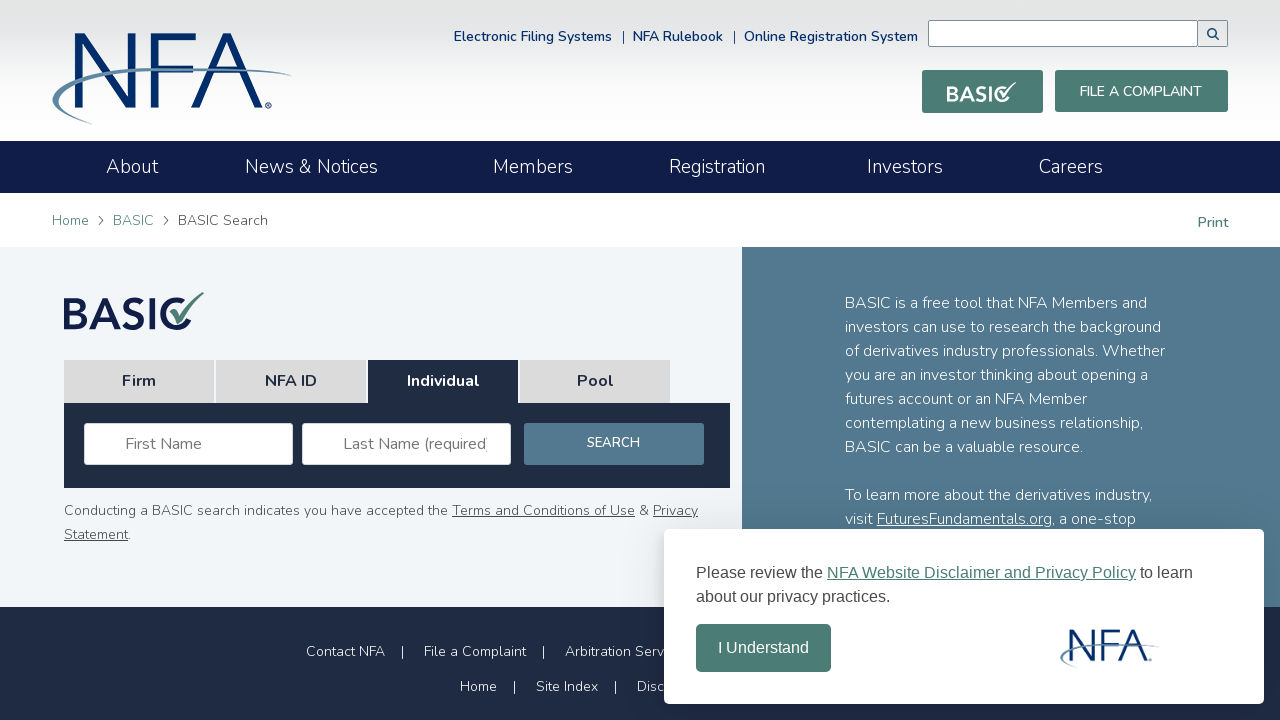

First name input field became visible
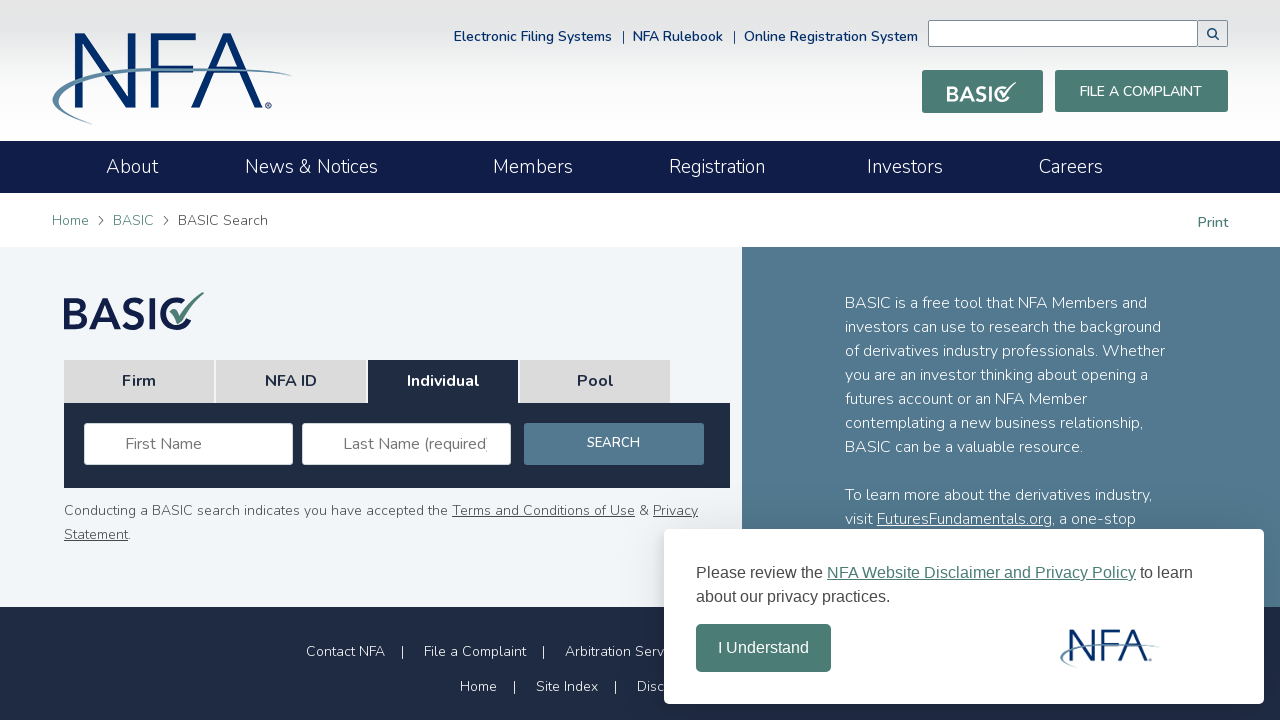

Filled first name field with 'Robert' on #fname_in_lsearch_tabs
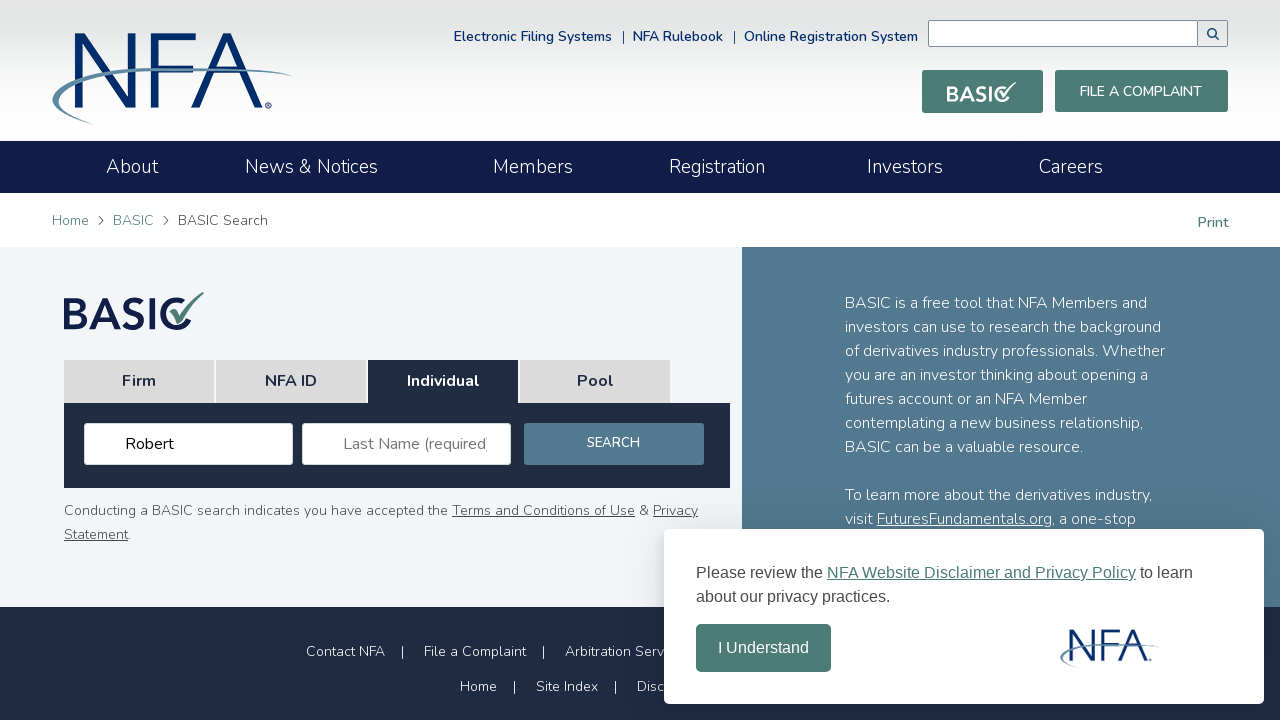

Last name input field became visible
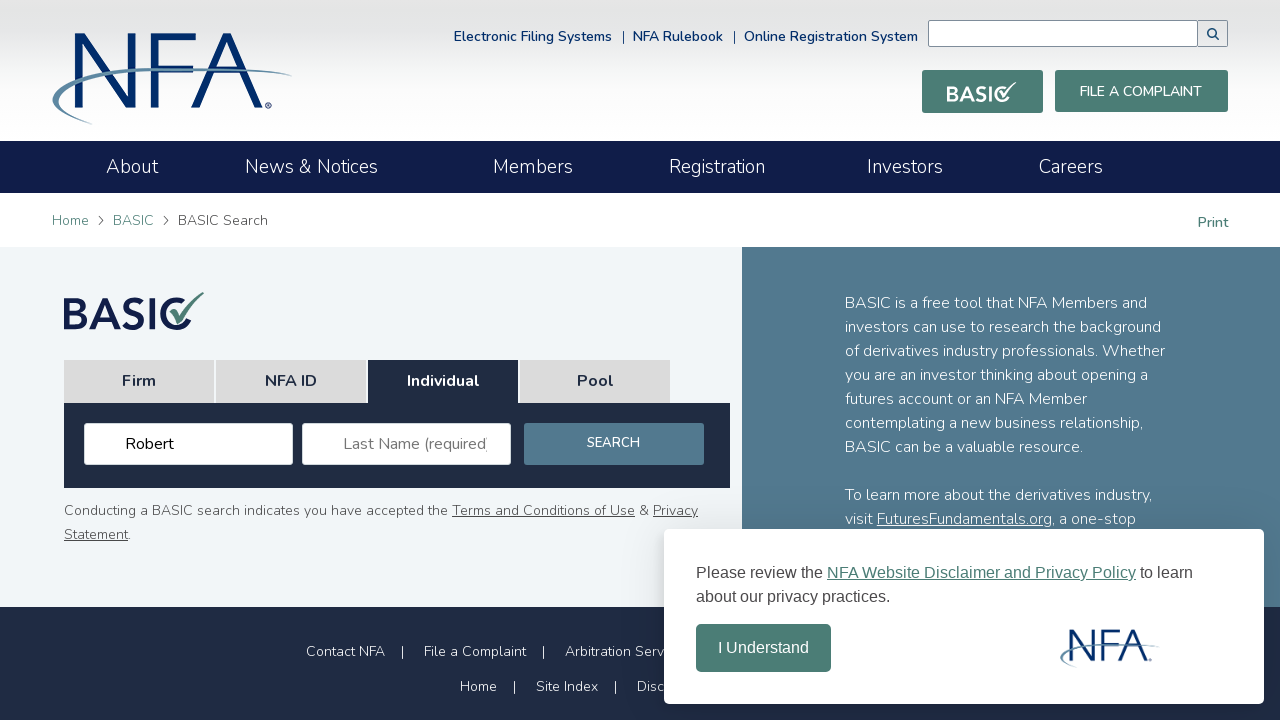

Filled last name field with 'Johnson' on xpath=//div[@id='individual']//input[@placeholder='Last Name (required)']
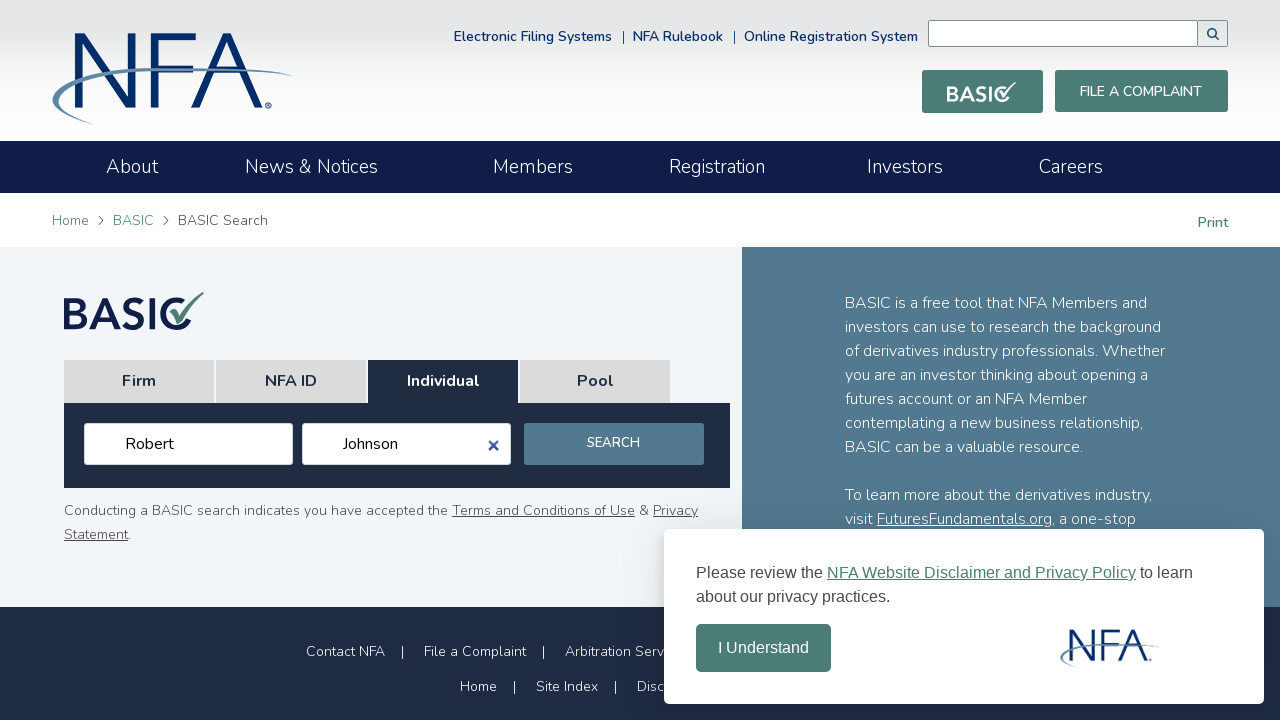

Search button became visible
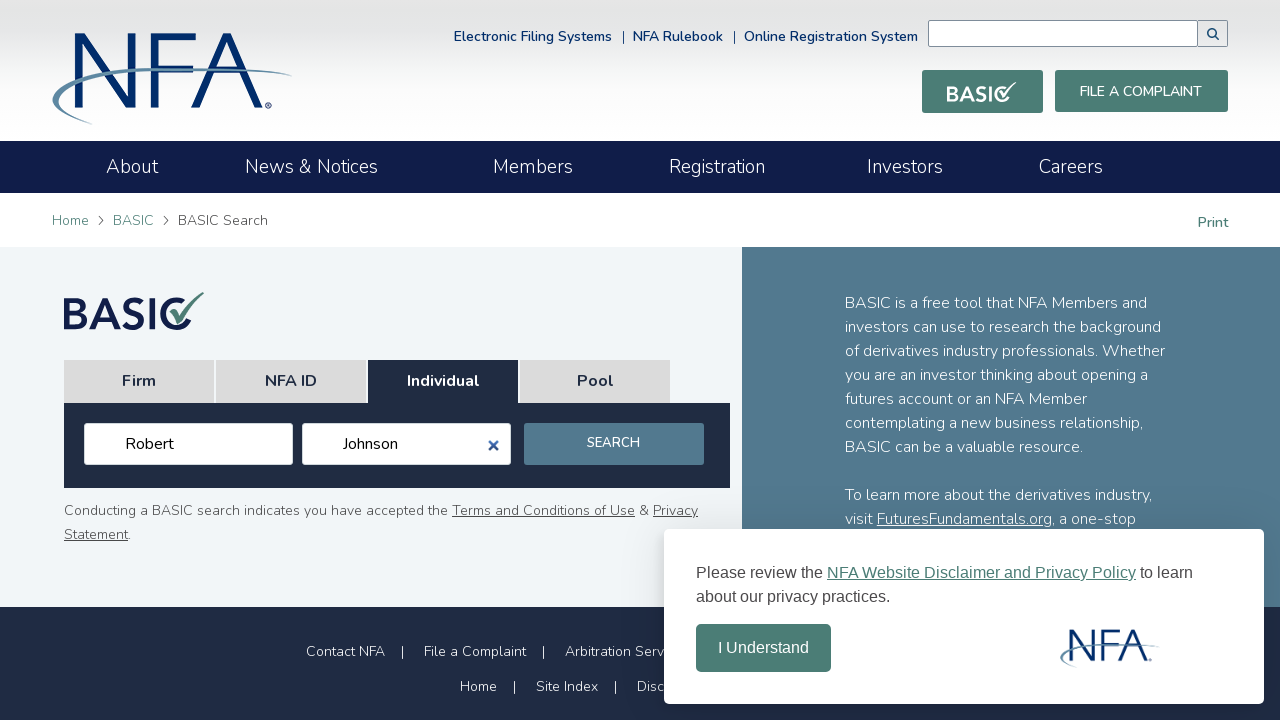

Clicked Search button to submit individual profile search at (614, 444) on xpath=//div[@id='individual']//button[contains(text(), 'Search')]
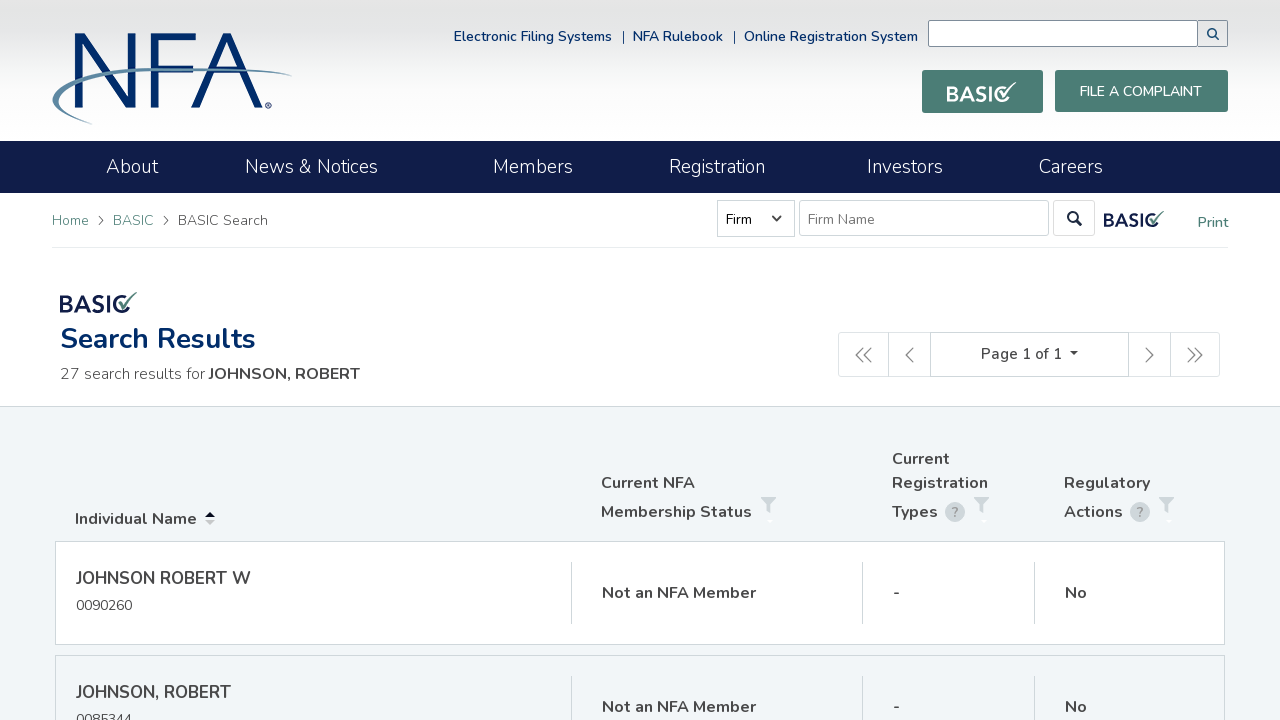

Search results loaded - results table or no-results message appeared
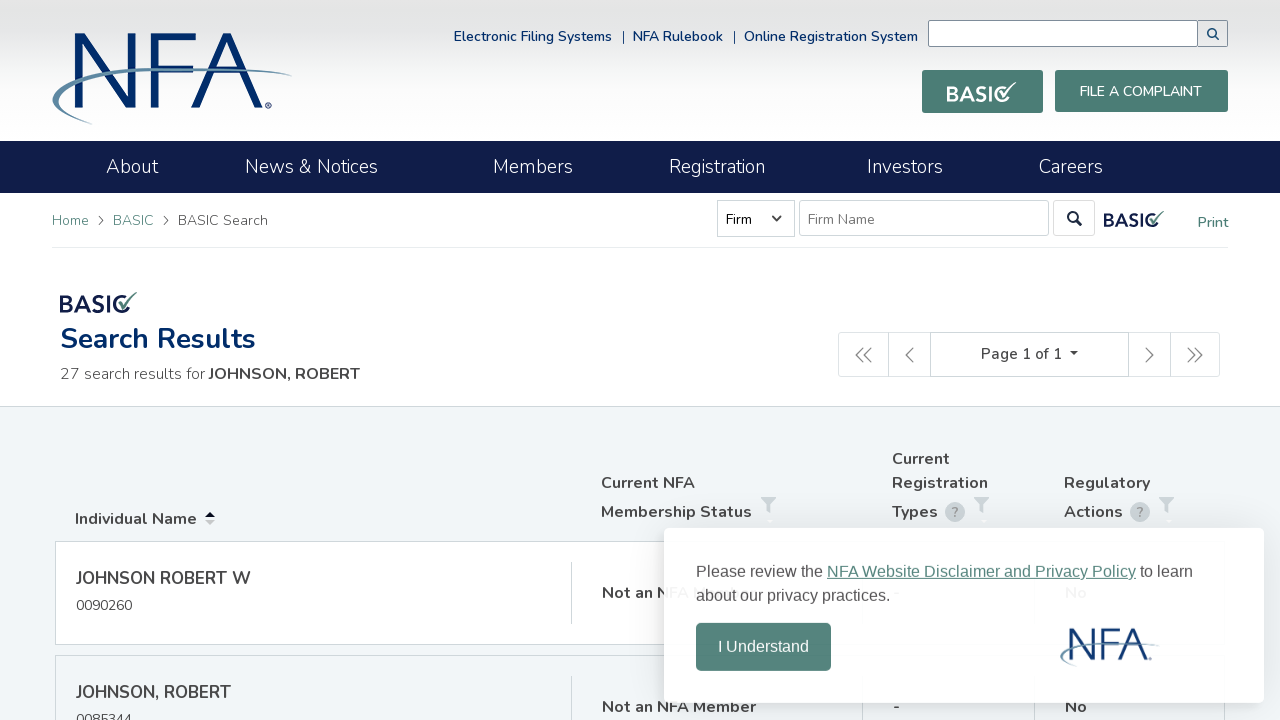

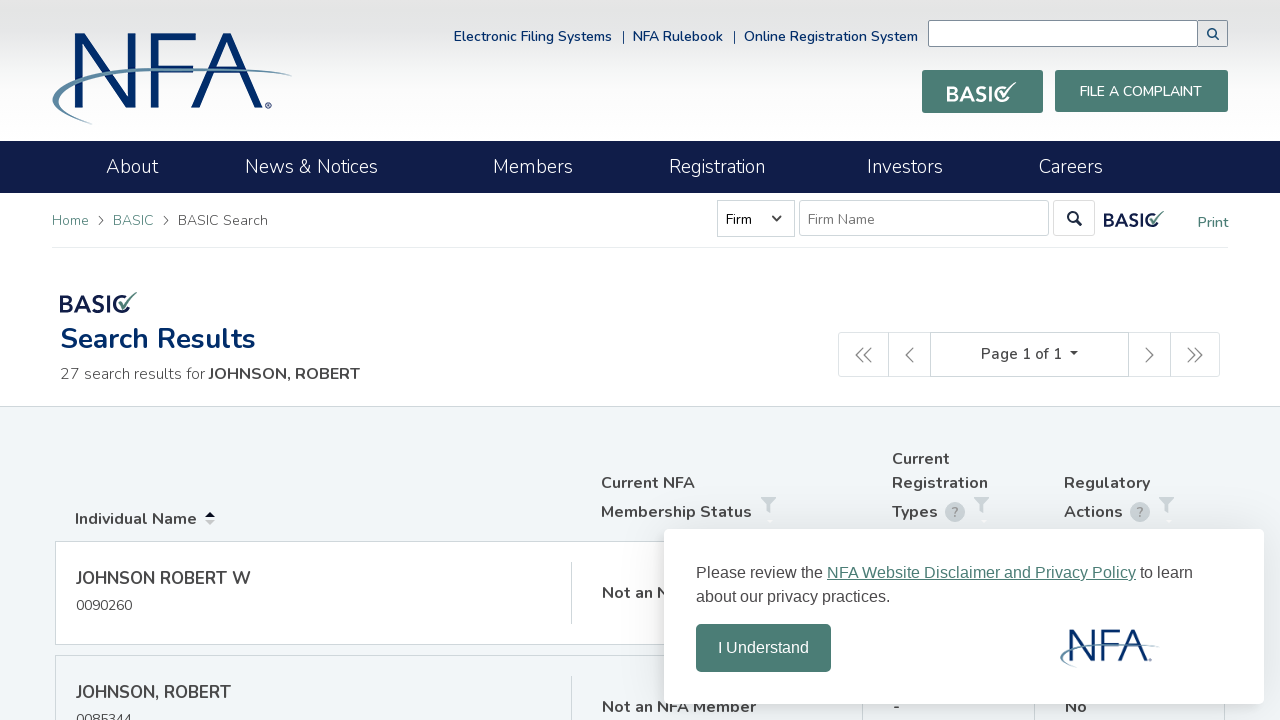